Tests checkbox selection, dropdown selection, text input, and alert handling on a practice form page

Starting URL: http://www.qaclickacademy.com/practice.php

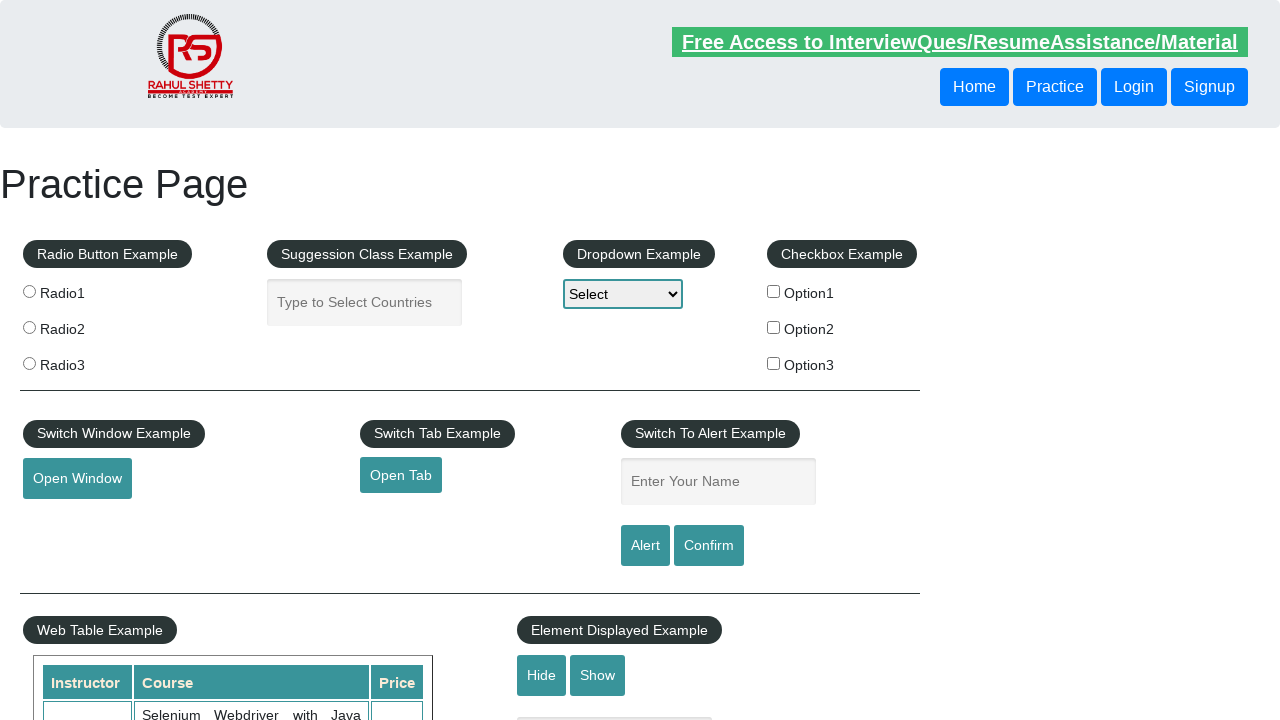

Clicked checkbox option 2 at (774, 327) on #checkBoxOption2
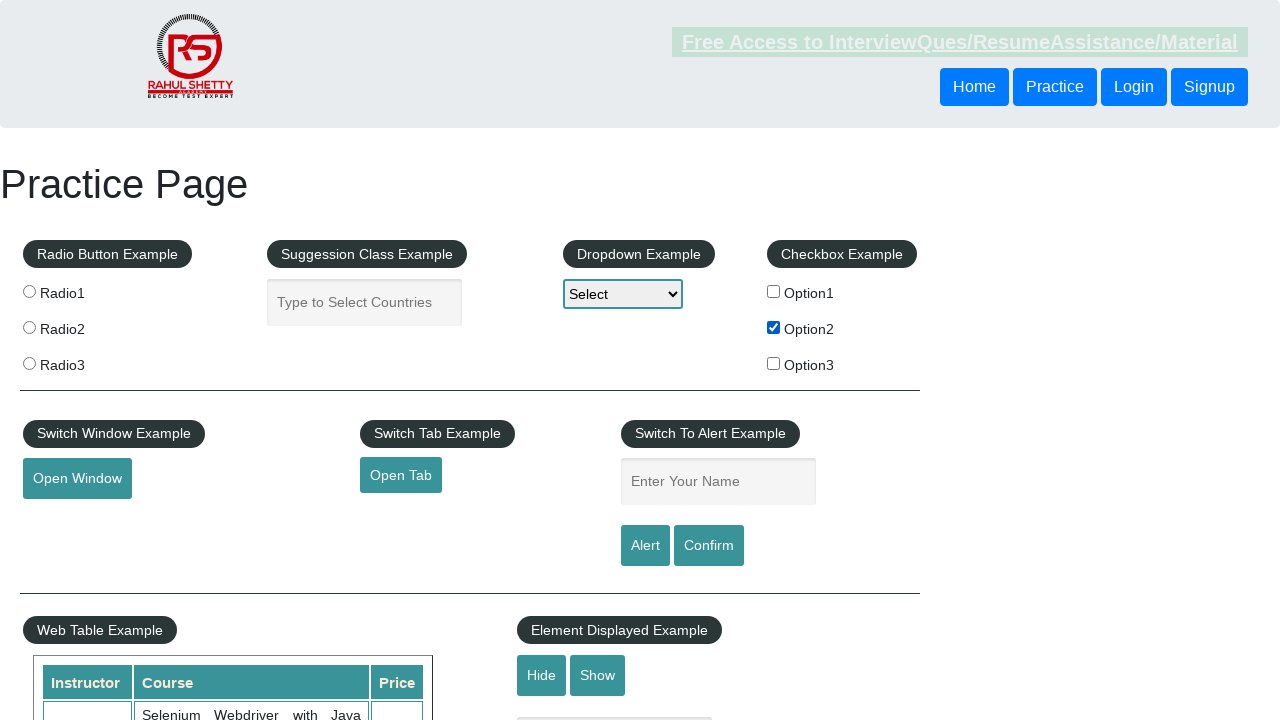

Retrieved checkbox value: option2
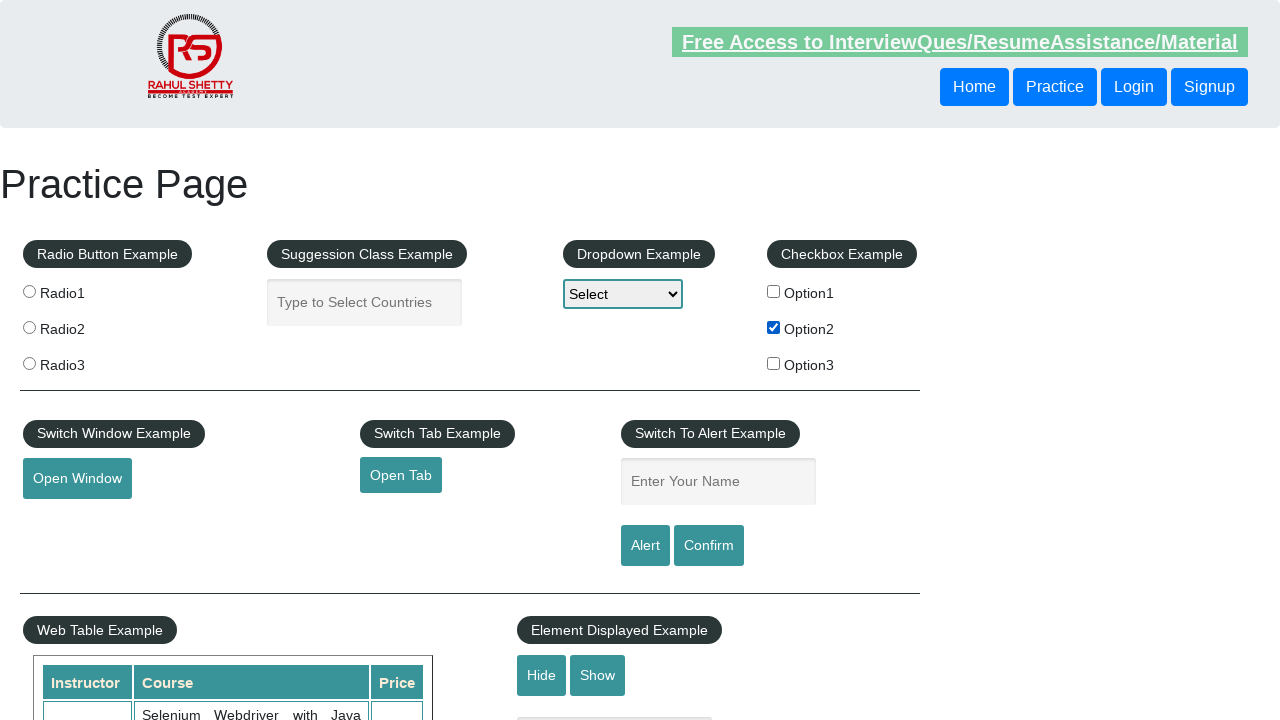

Selected 'option2' from dropdown on #dropdown-class-example
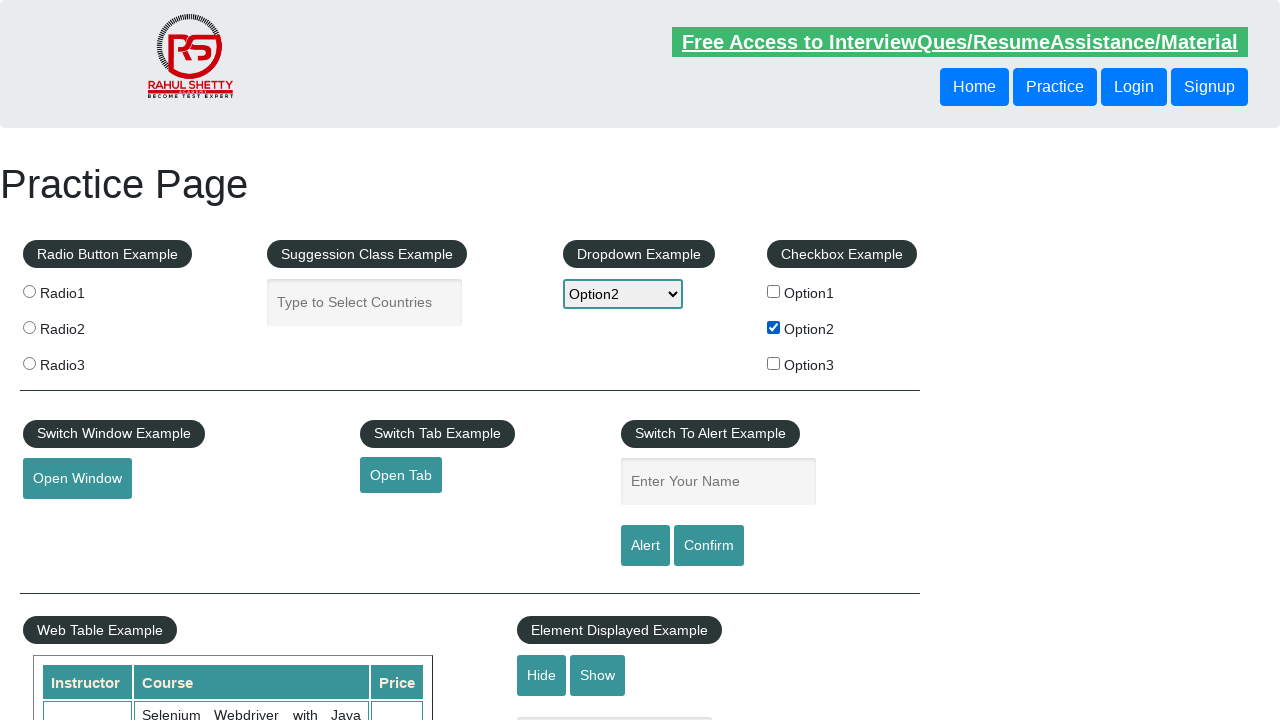

Filled name field with 'option2' on #name
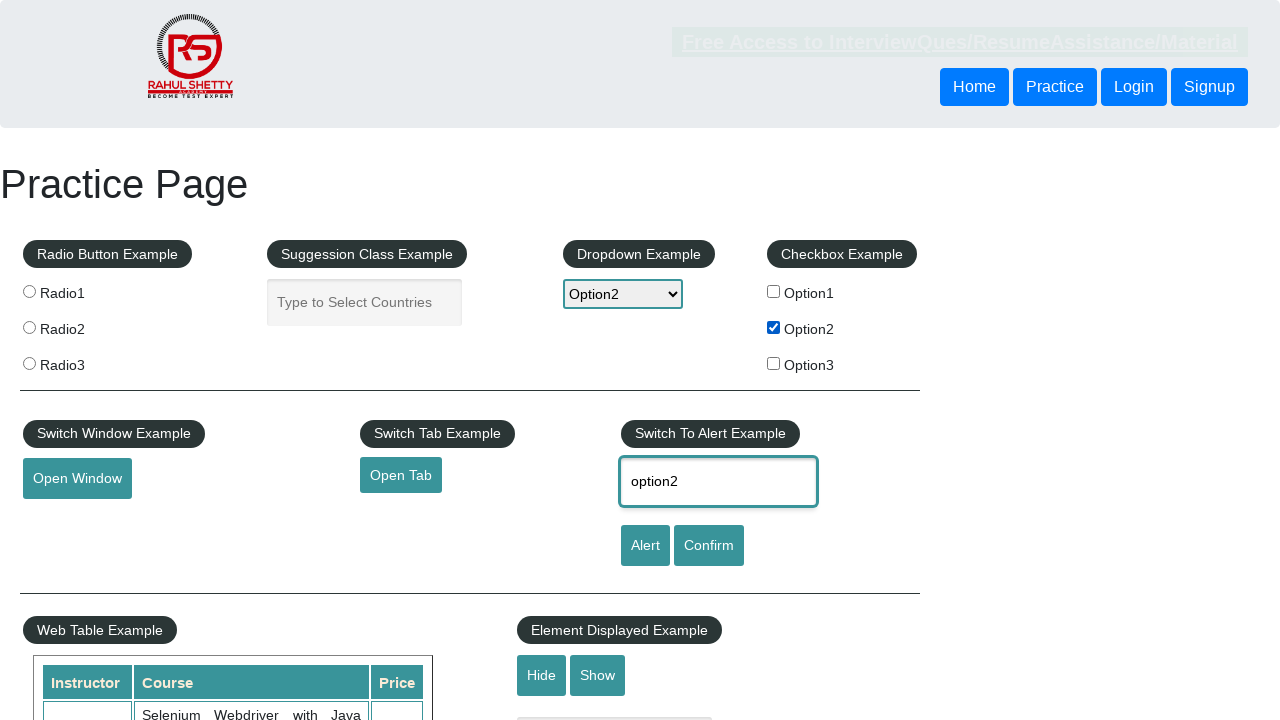

Clicked alert button at (645, 546) on #alertbtn
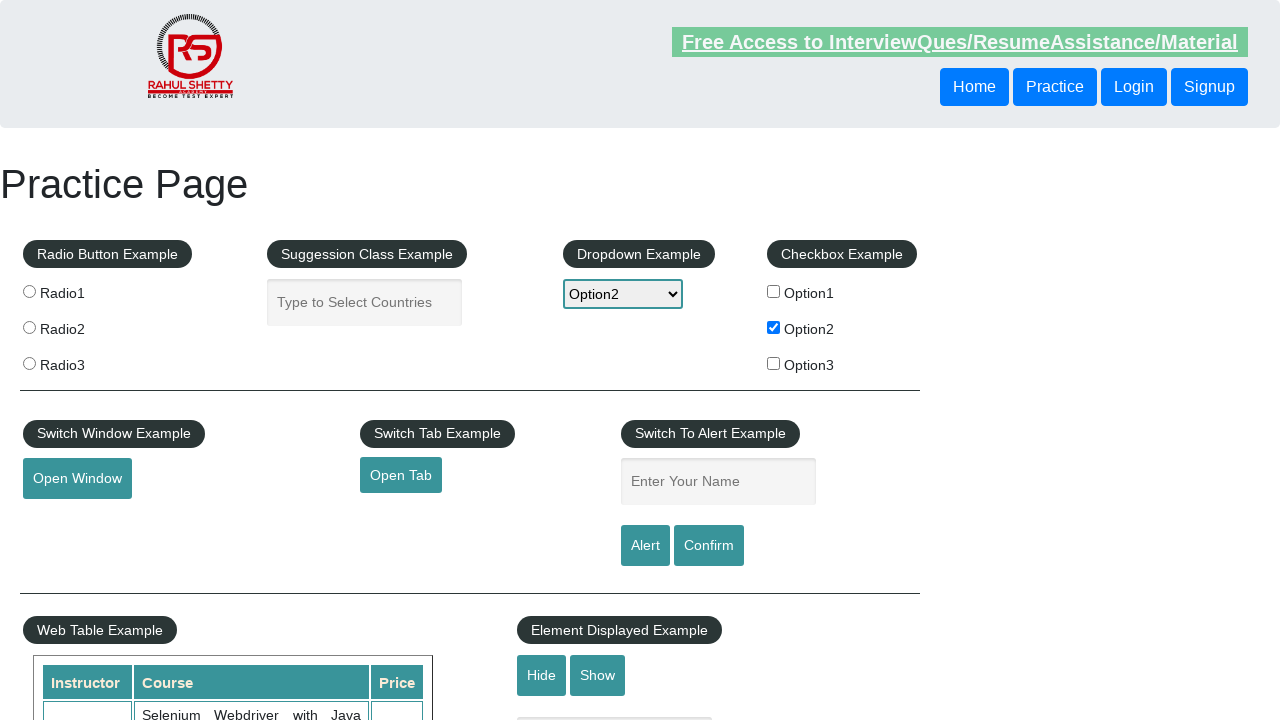

Alert dialog accepted
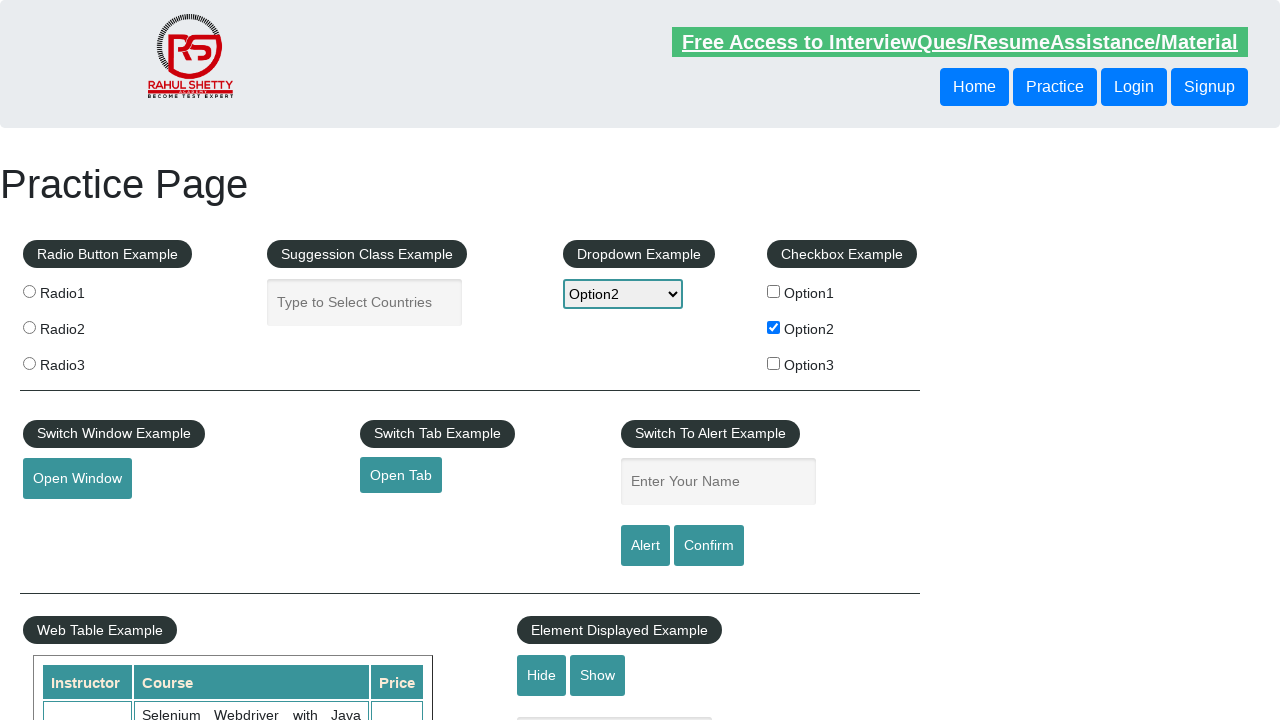

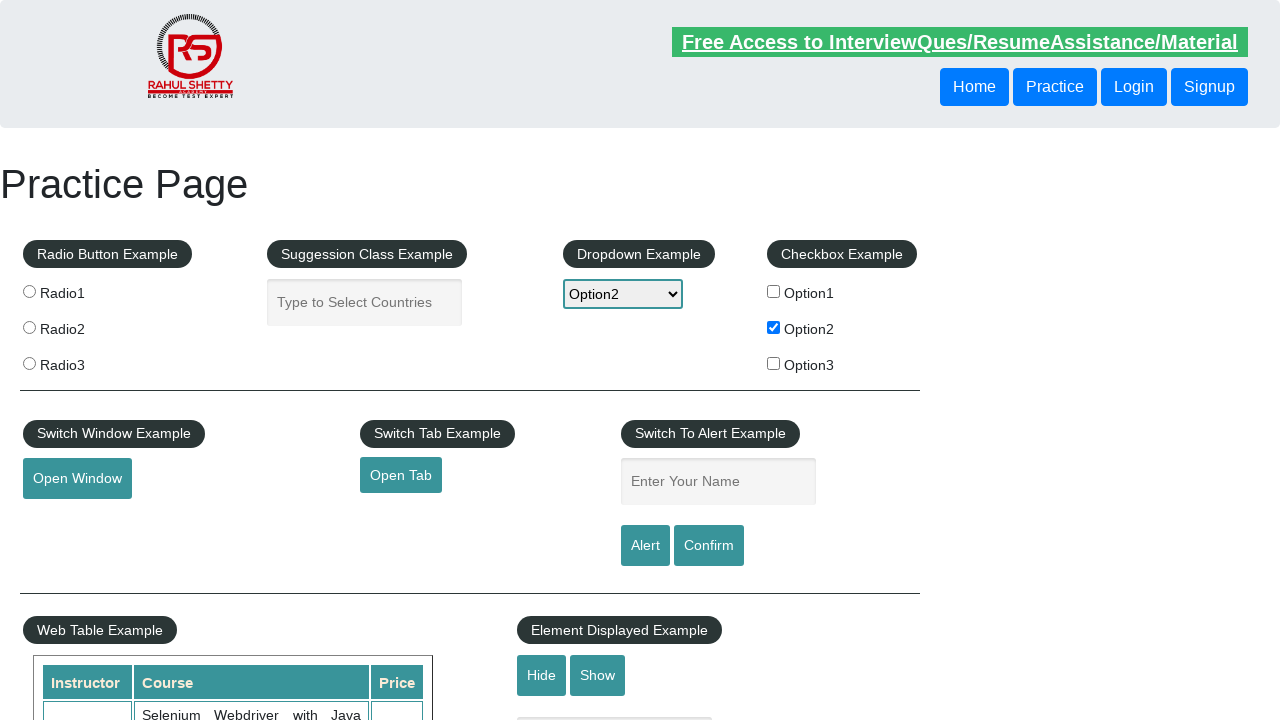